Tests various button interactions on LeafGround's button testing page including clicking a button, verifying a disabled button state, checking button position, color, and dimensions.

Starting URL: https://leafground.com/button.xhtml

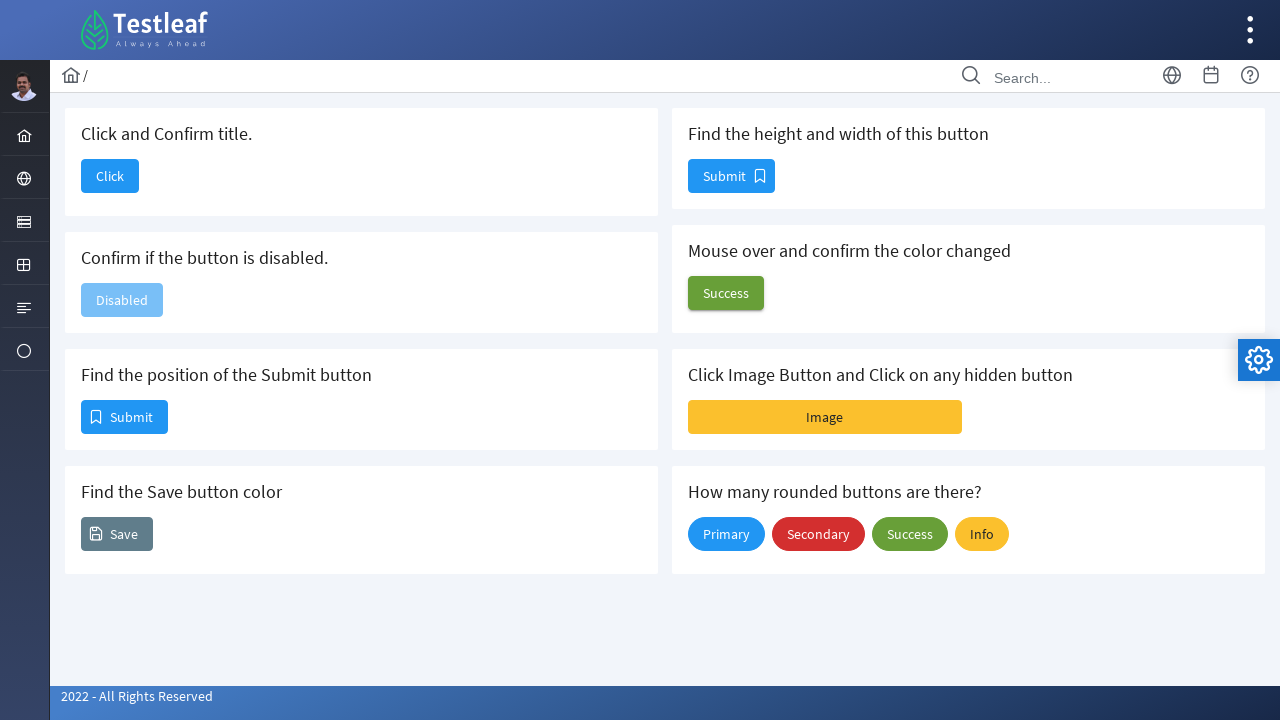

Clicked the 'Click' button at (110, 176) on xpath=//span[text()='Click']
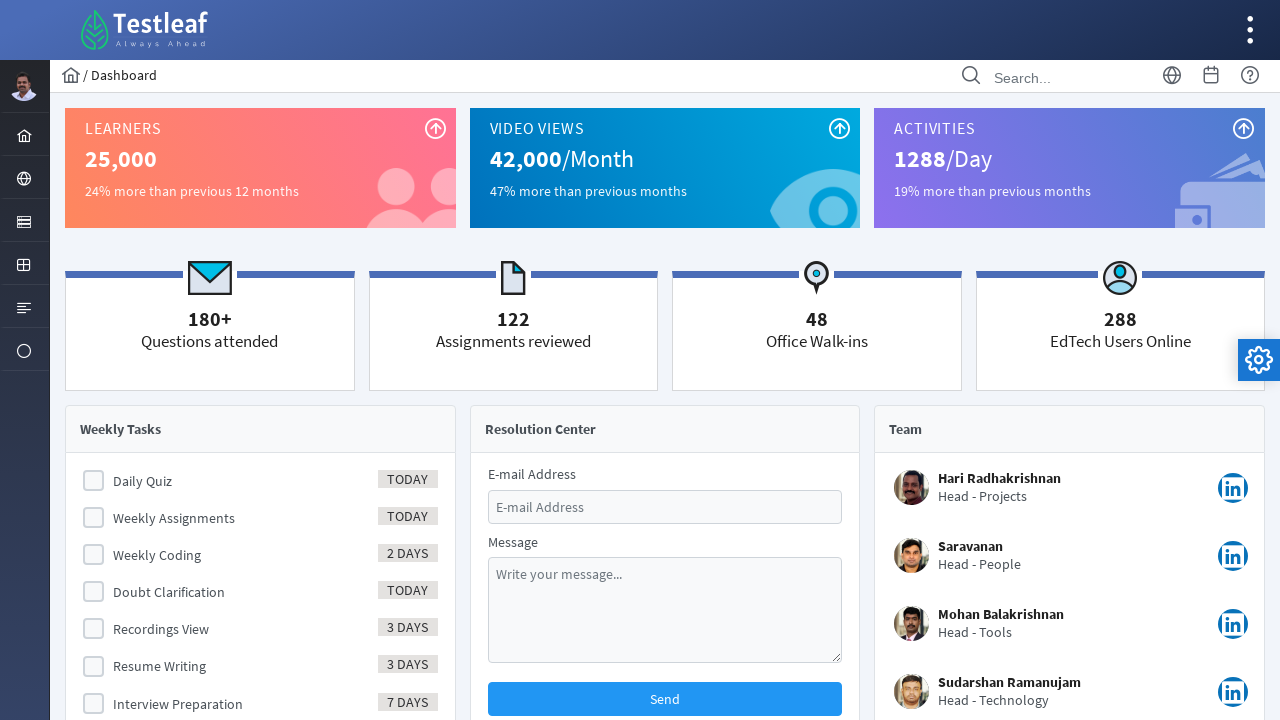

Retrieved page title: Dashboard
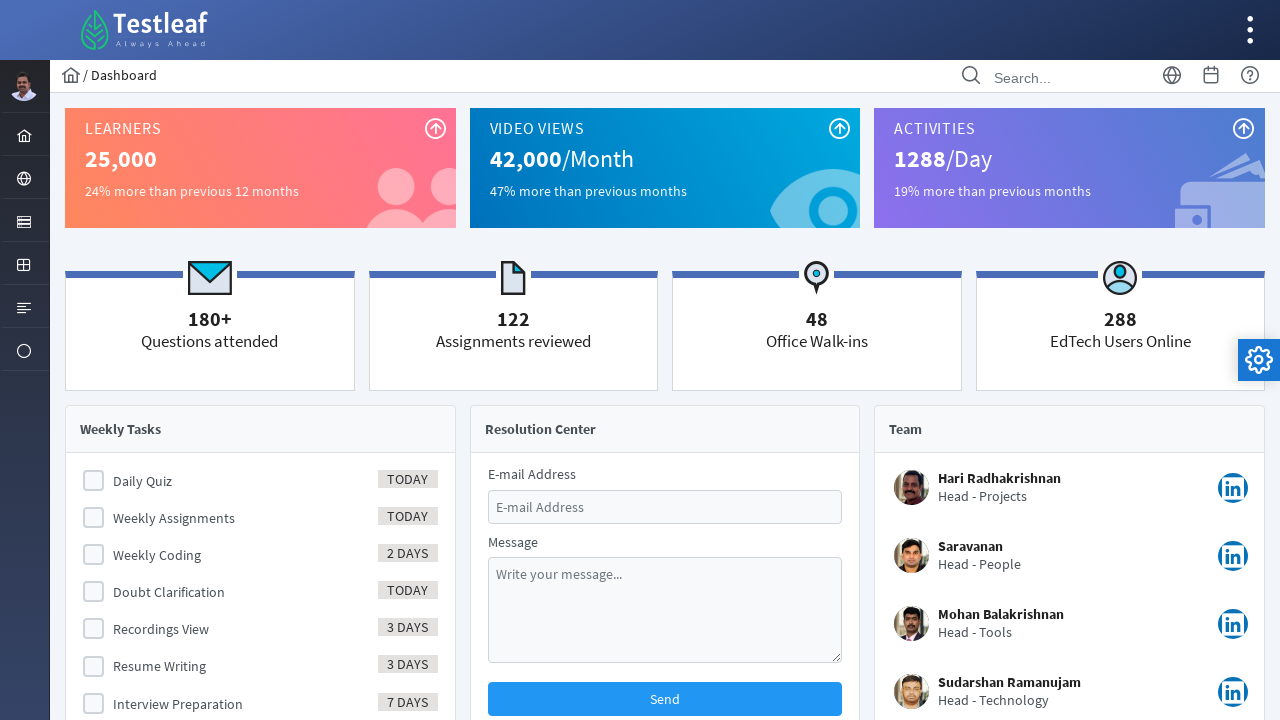

Navigated back to the button page
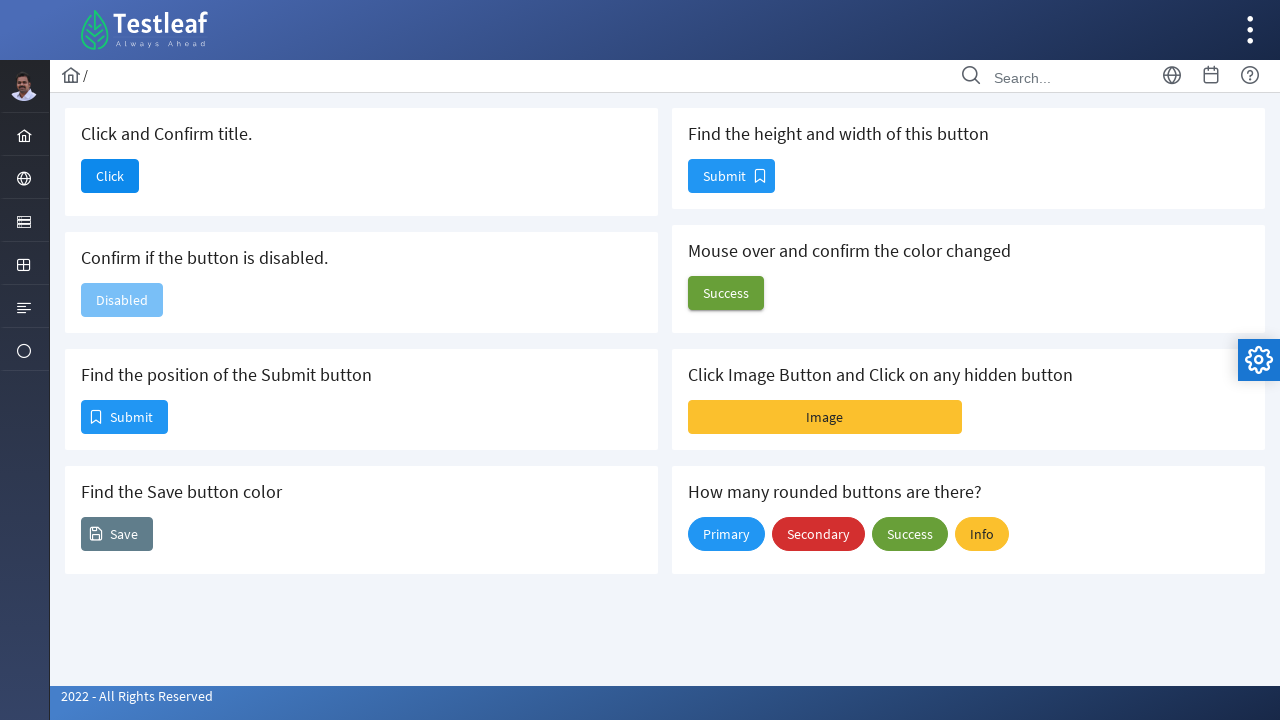

Located the 'Disabled' button
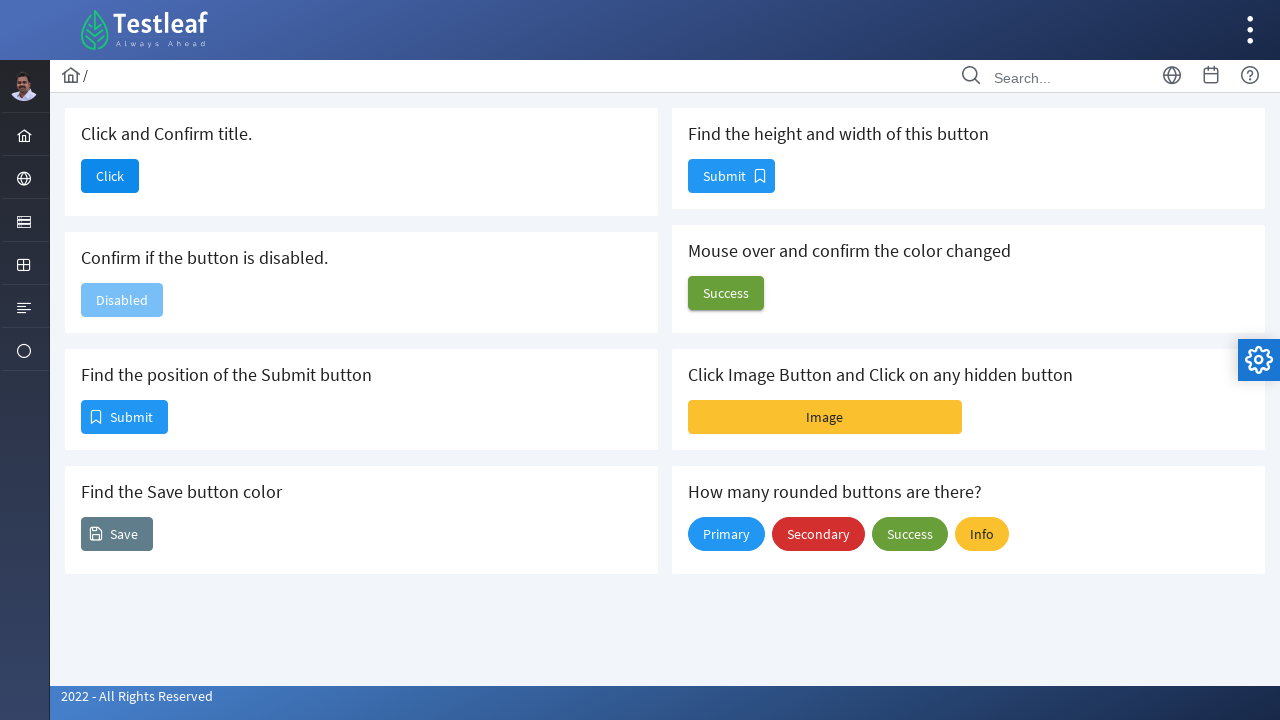

Checked if 'Disabled' button is enabled: False
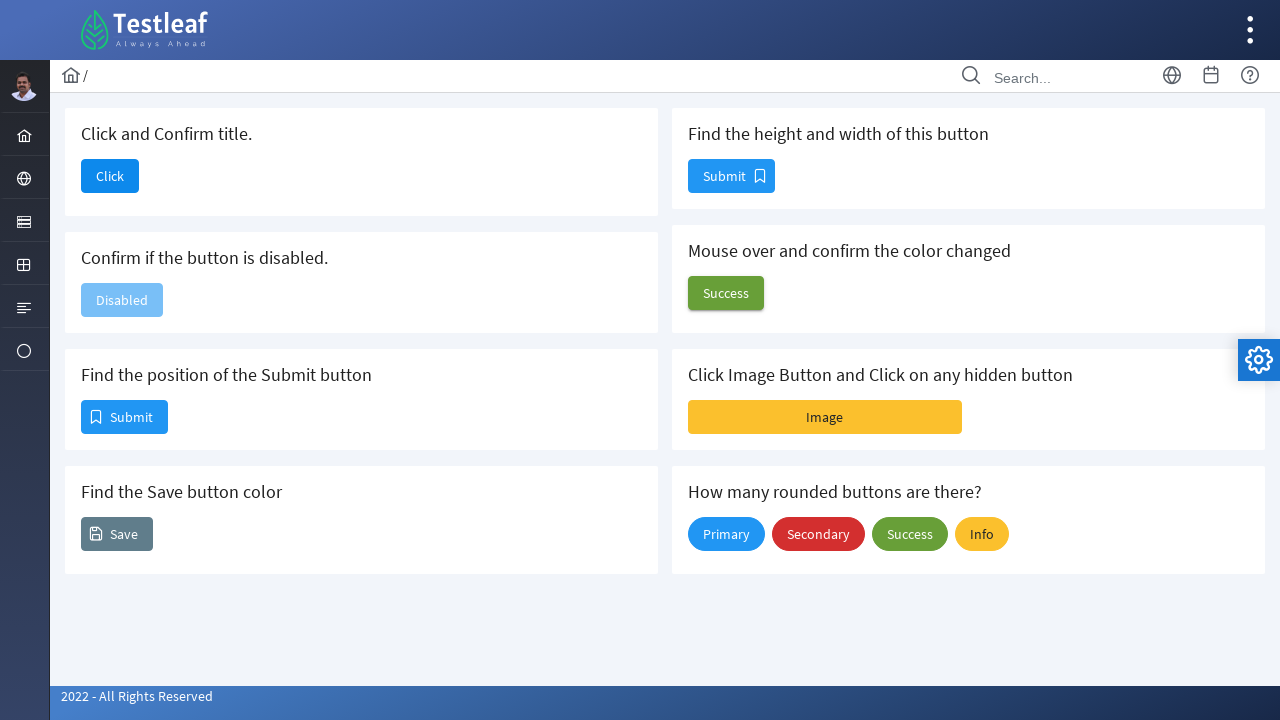

Located the first 'Submit' button
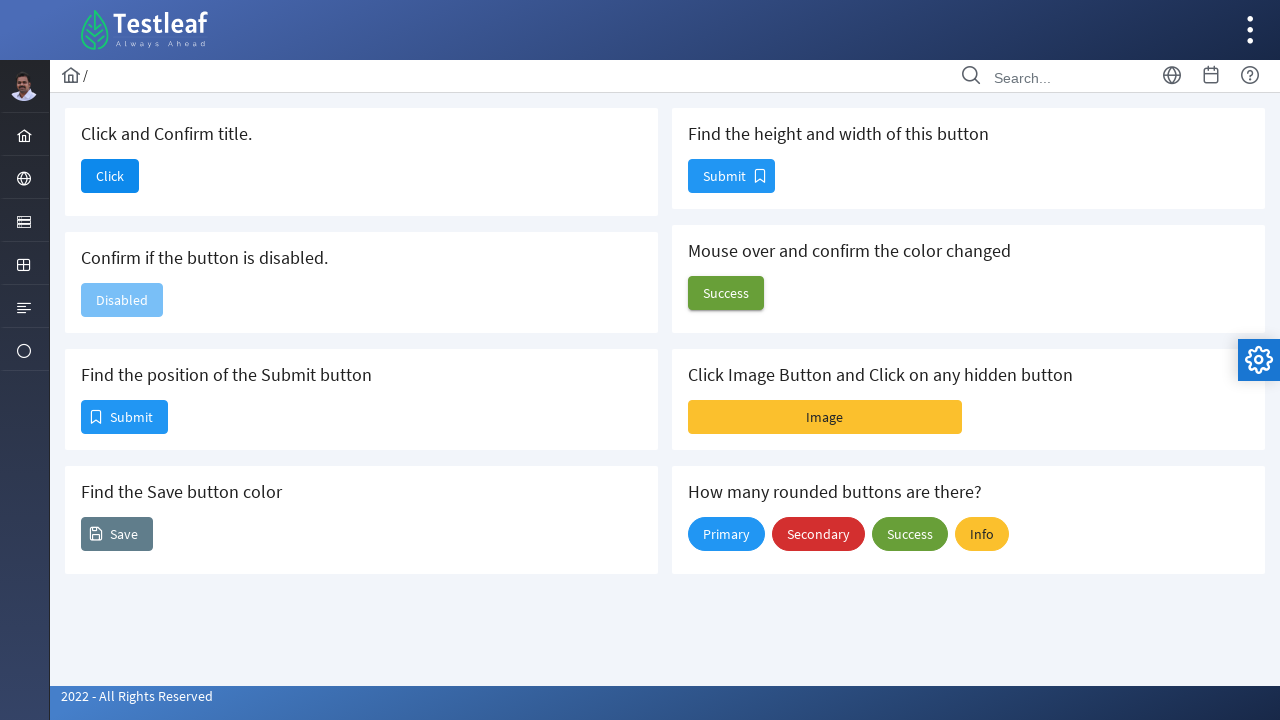

Retrieved first Submit button location: x=82, y=401
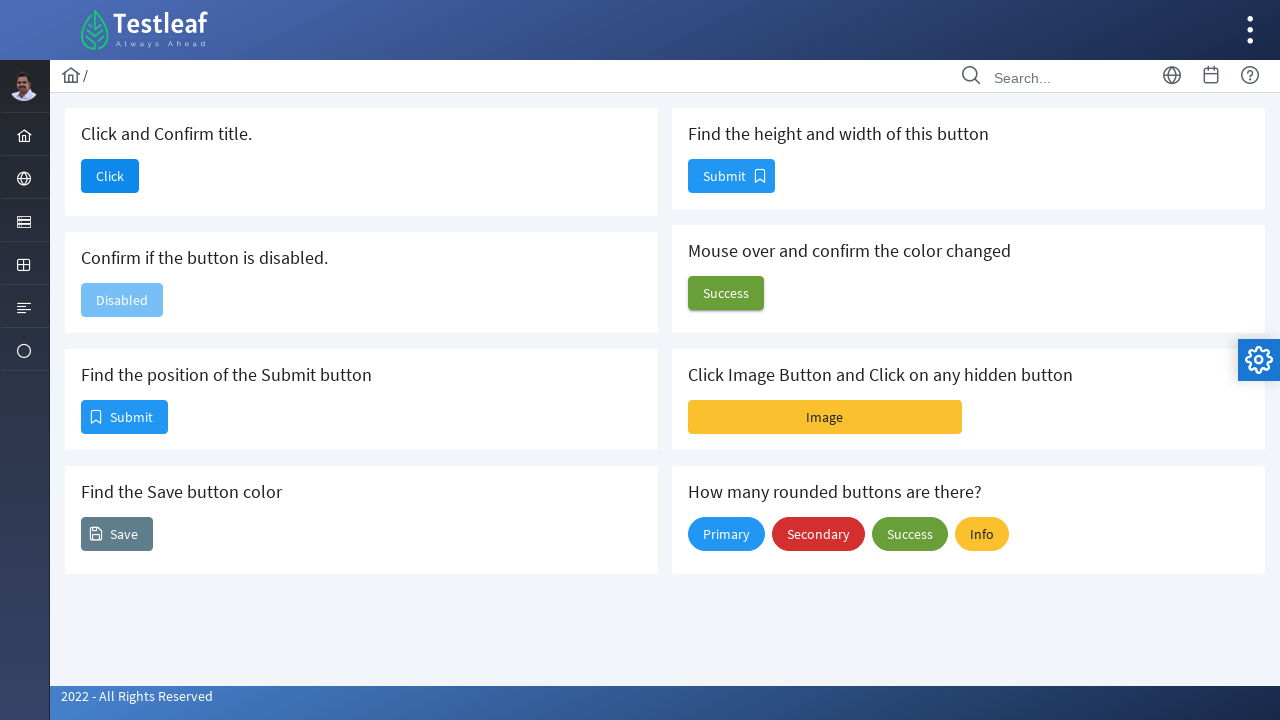

Located the 'Save' button
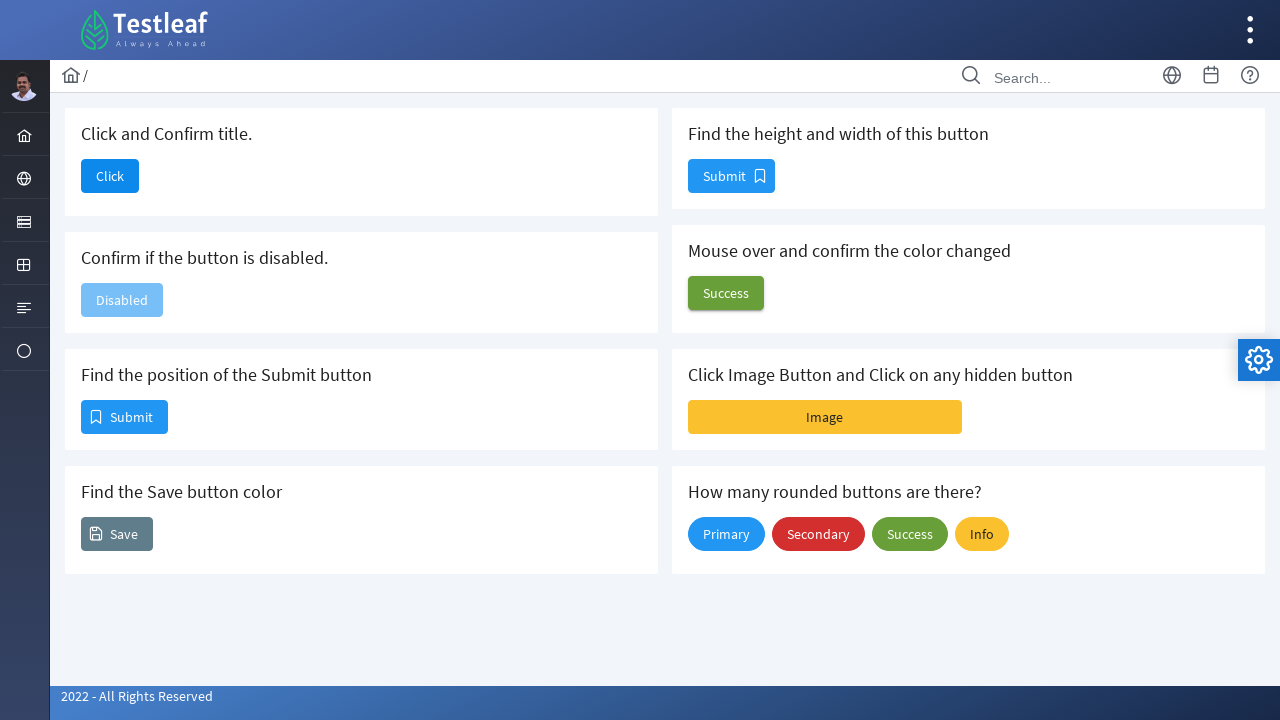

Waited for 'Save' button to be ready
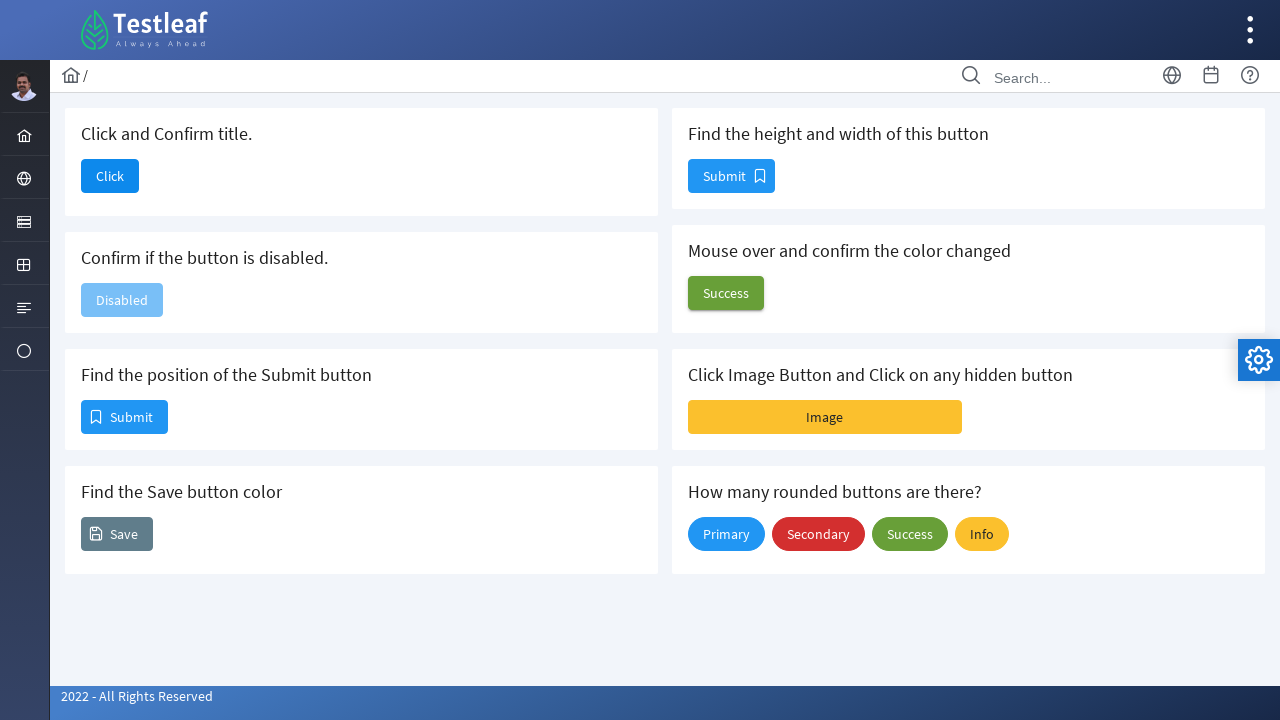

Retrieved Save button background color: rgba(0, 0, 0, 0)
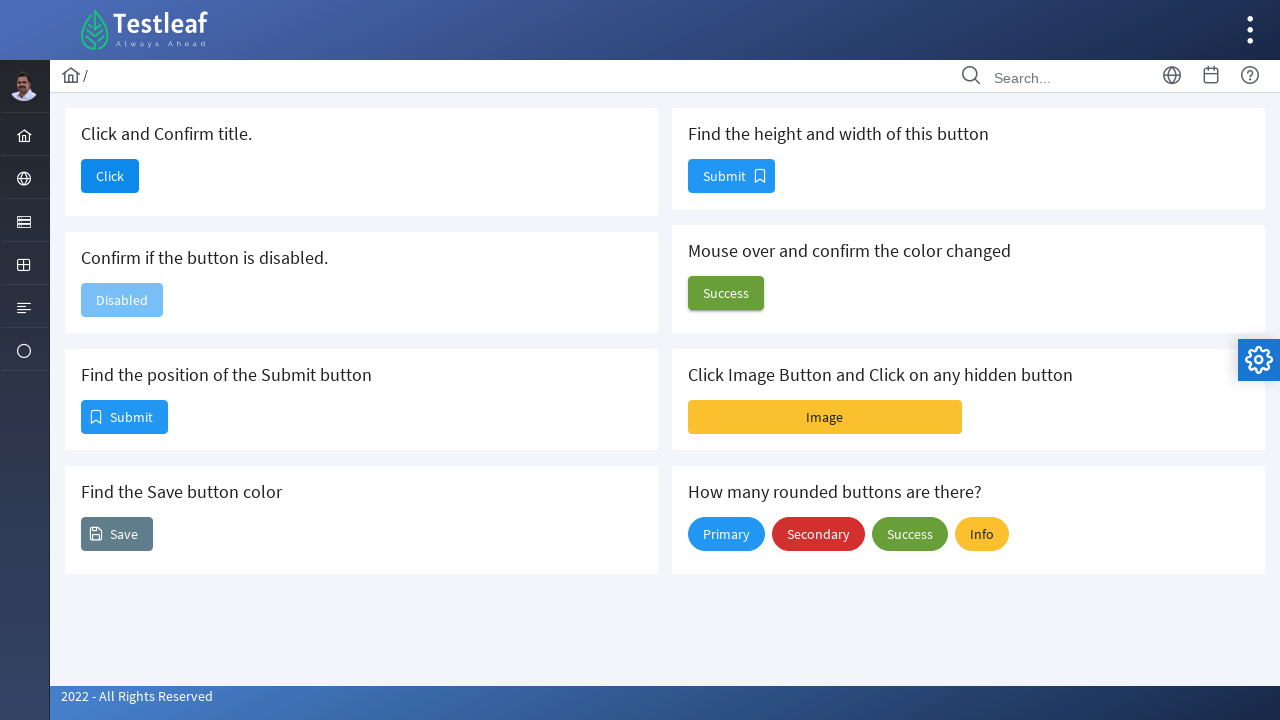

Located the second 'Submit' button
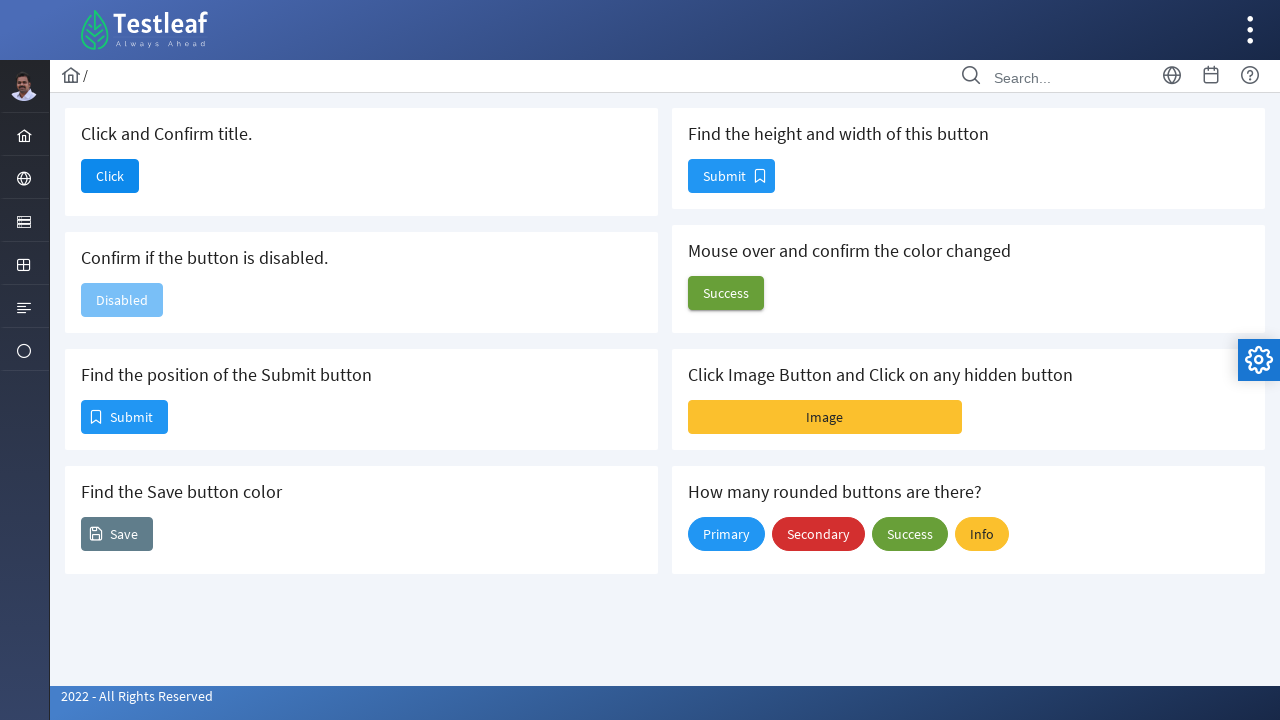

Retrieved second Submit button dimensions: height=32, width=85
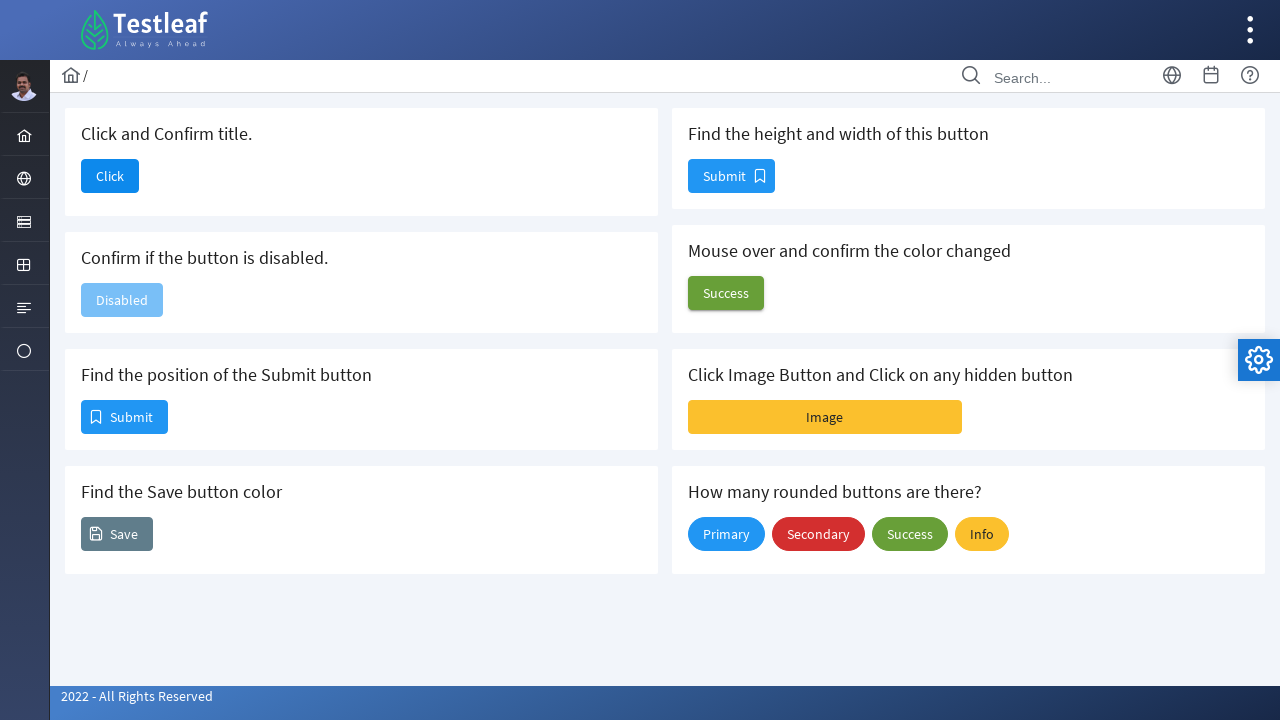

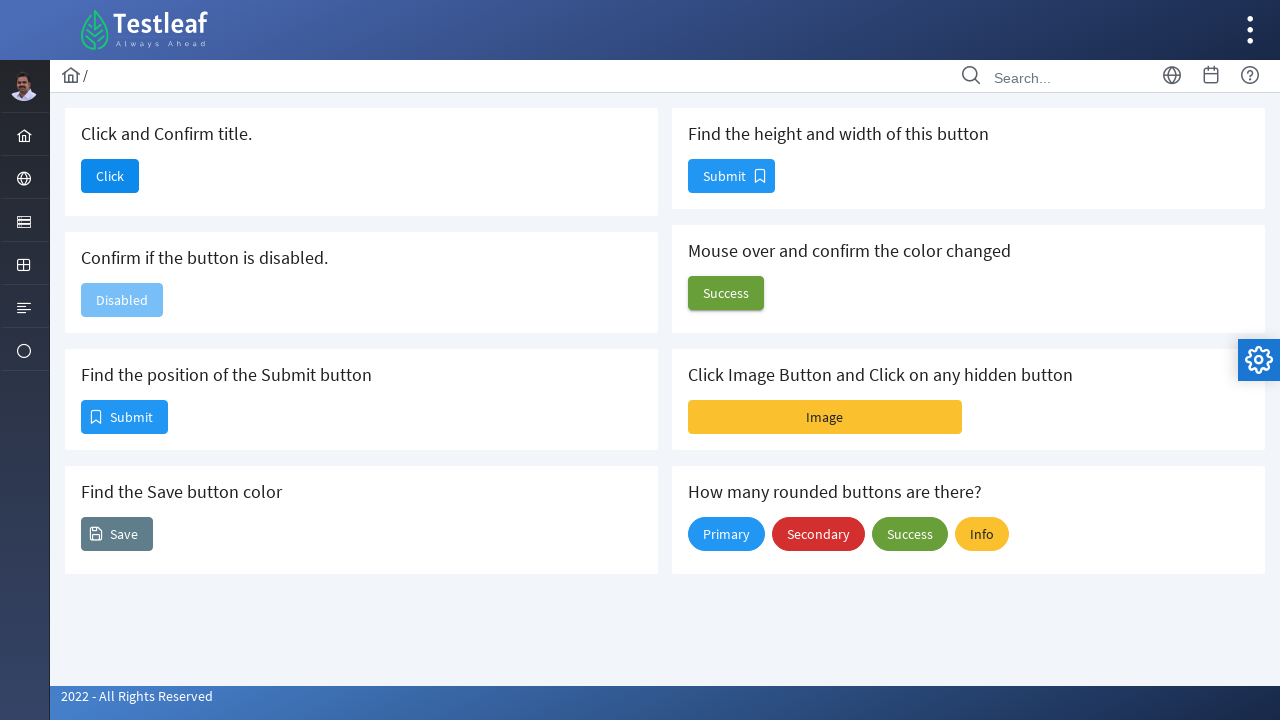